Tests dynamic element handling by clicking an "adder" button that adds elements to the page

Starting URL: https://www.selenium.dev/selenium/web/dynamic.html

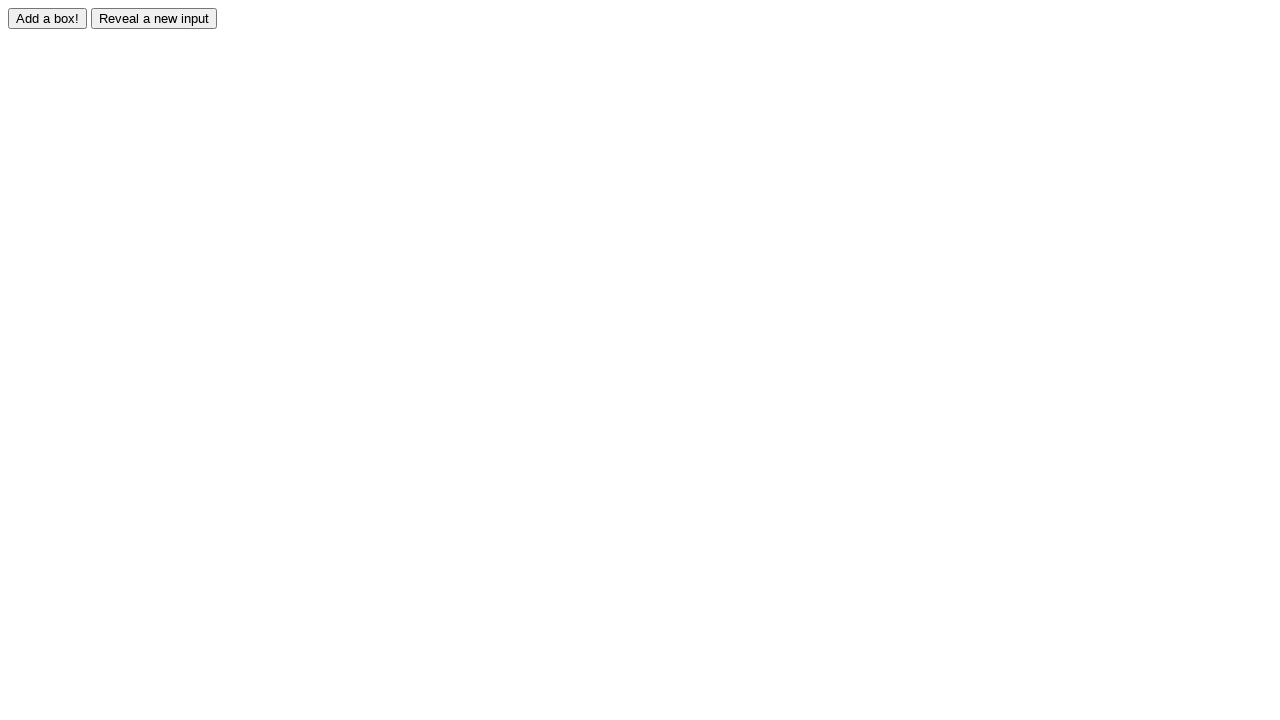

Navigated to dynamic element test page
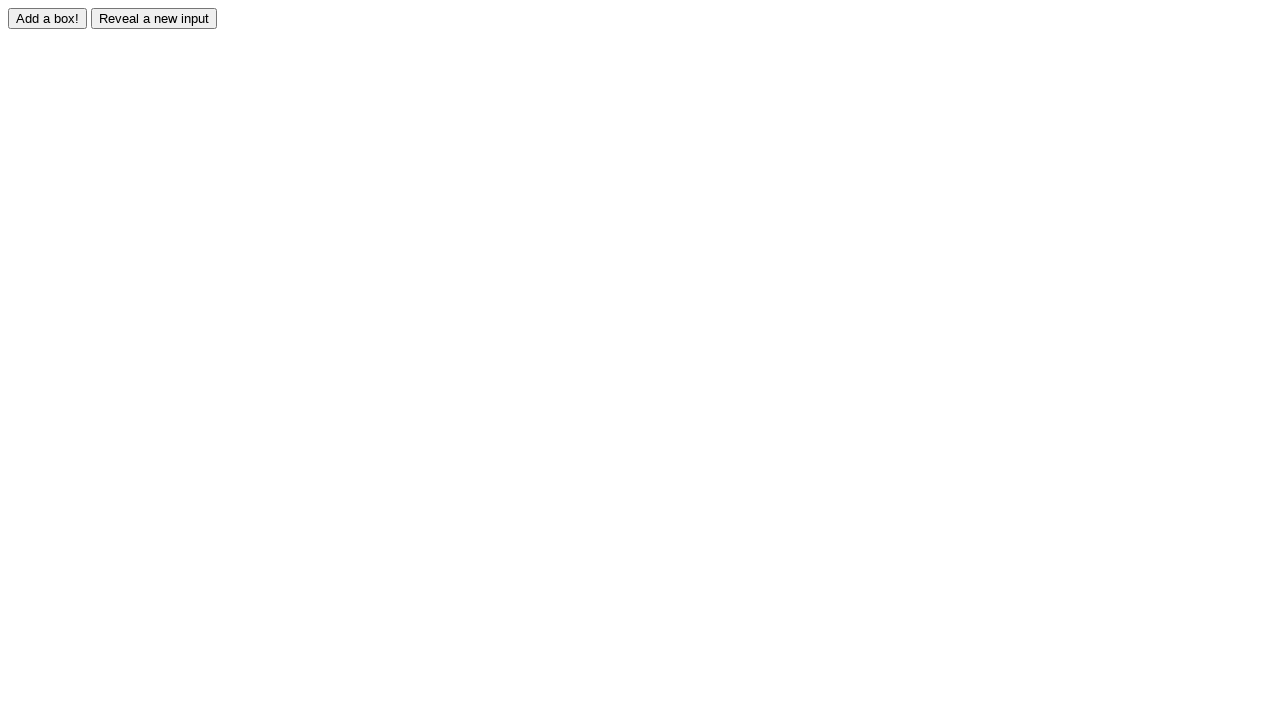

Clicked the adder button to trigger dynamic content at (48, 18) on #adder
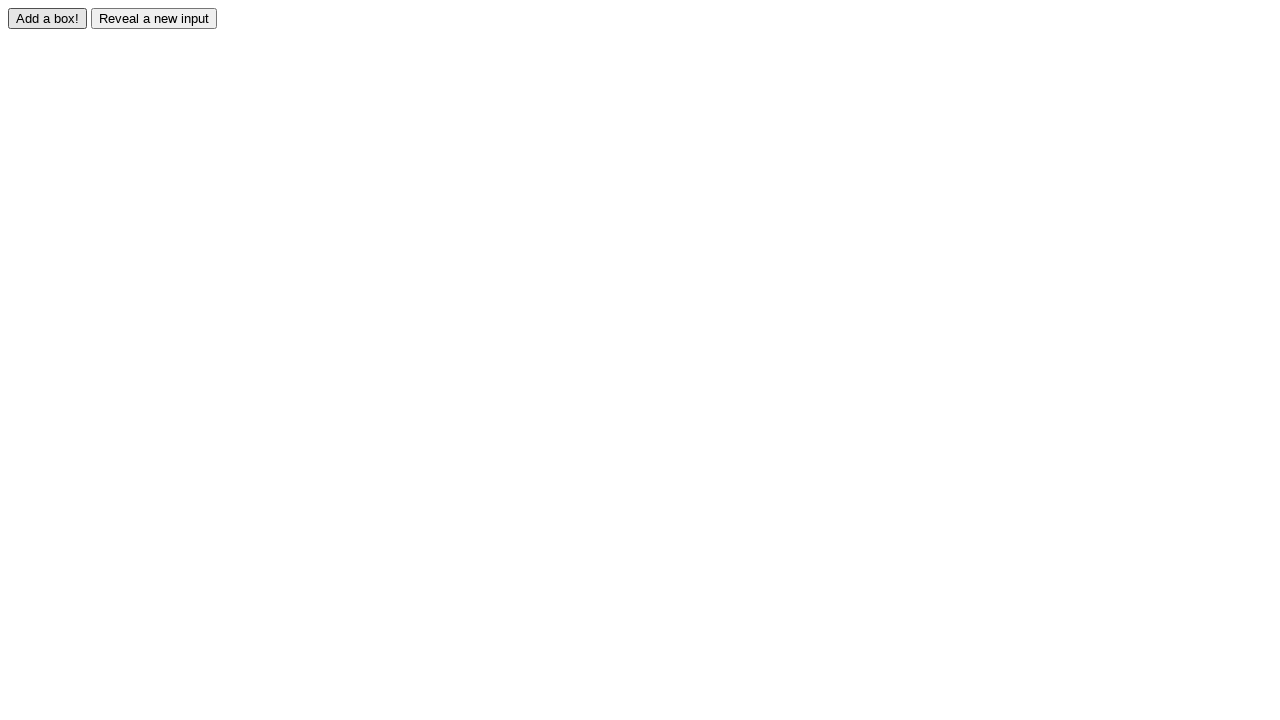

Waited 500ms for dynamic element to appear
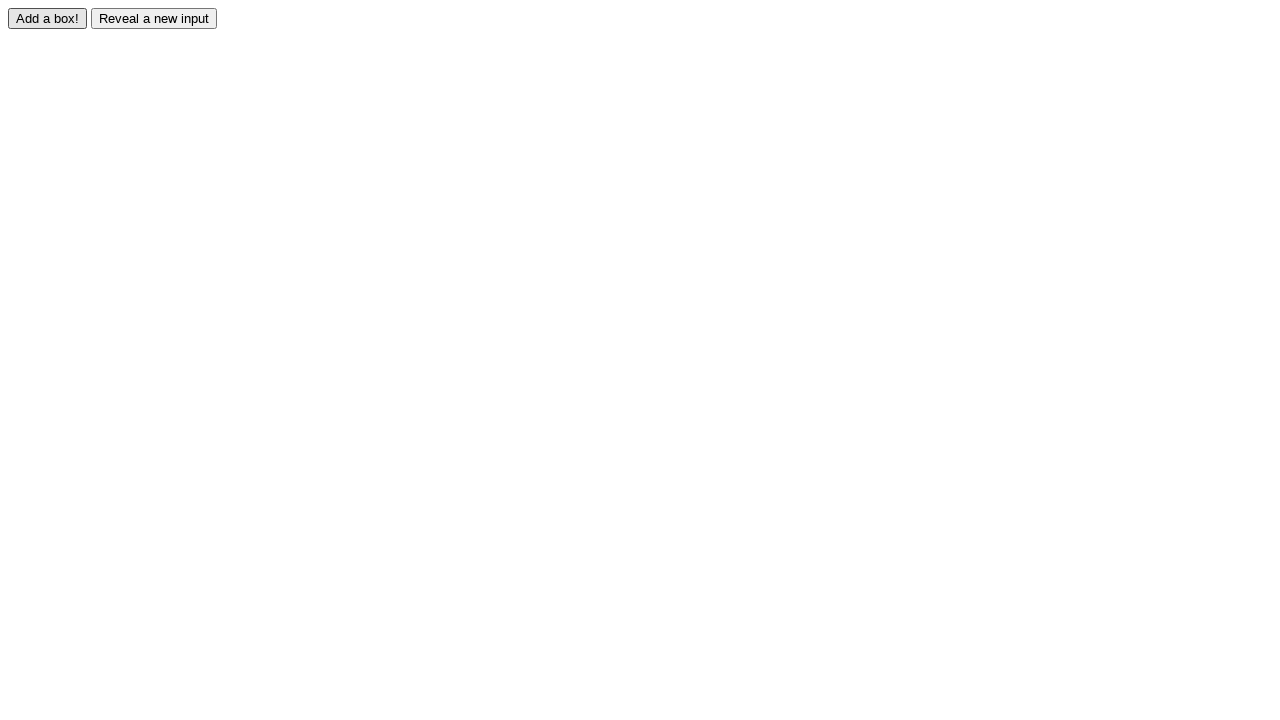

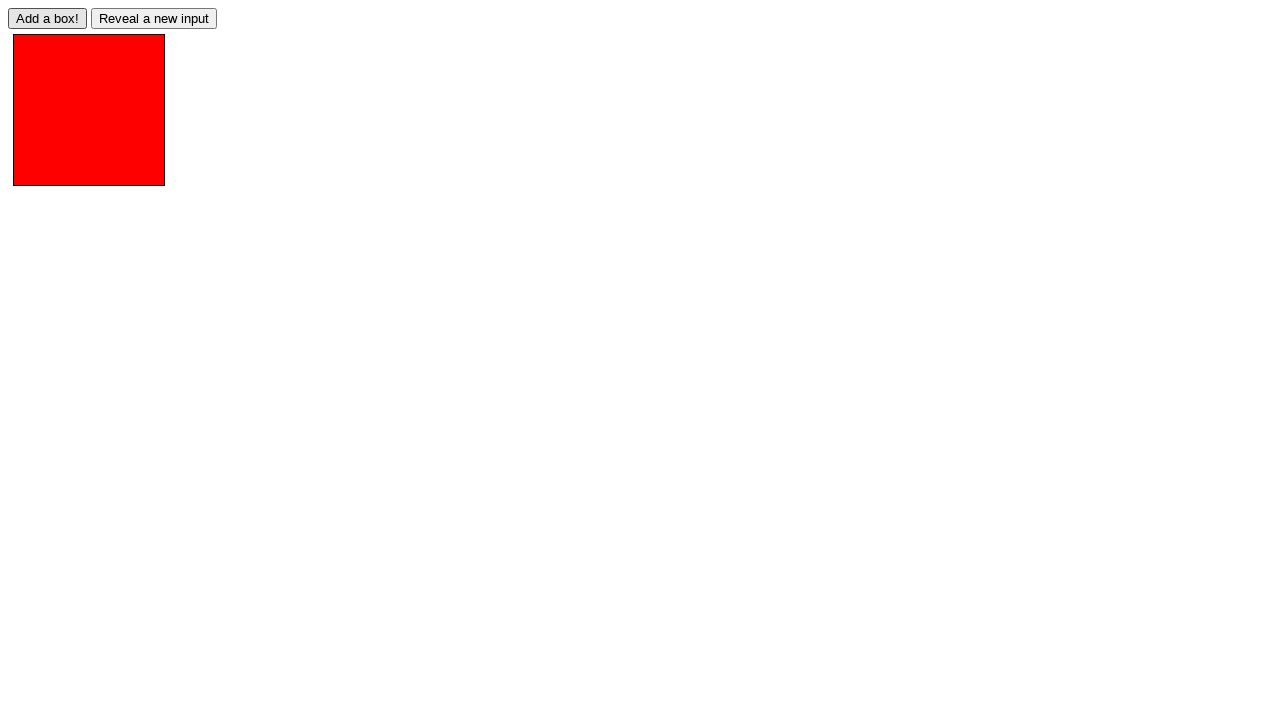